Tests contact form validation by clicking the submit button without filling any fields

Starting URL: https://ir.logitech.com/investor-resources/contact/default.aspx

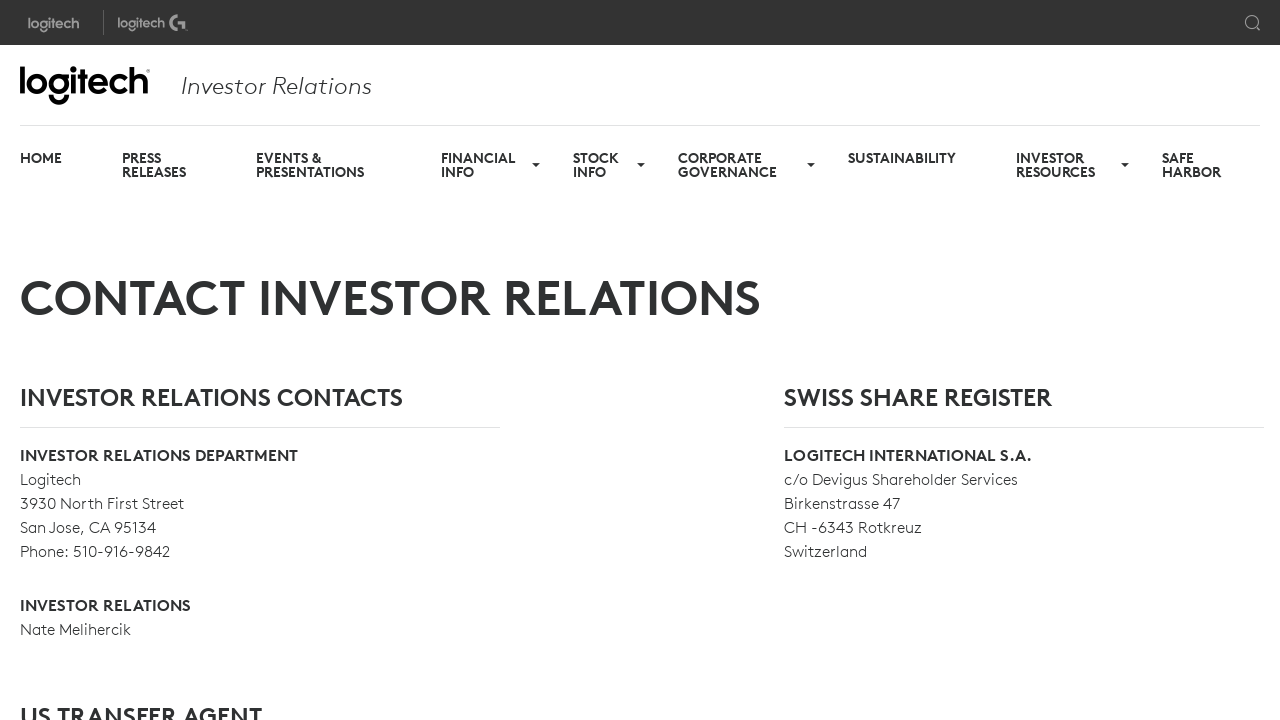

Clicked submit button without filling any contact form fields at (622, 360) on .button
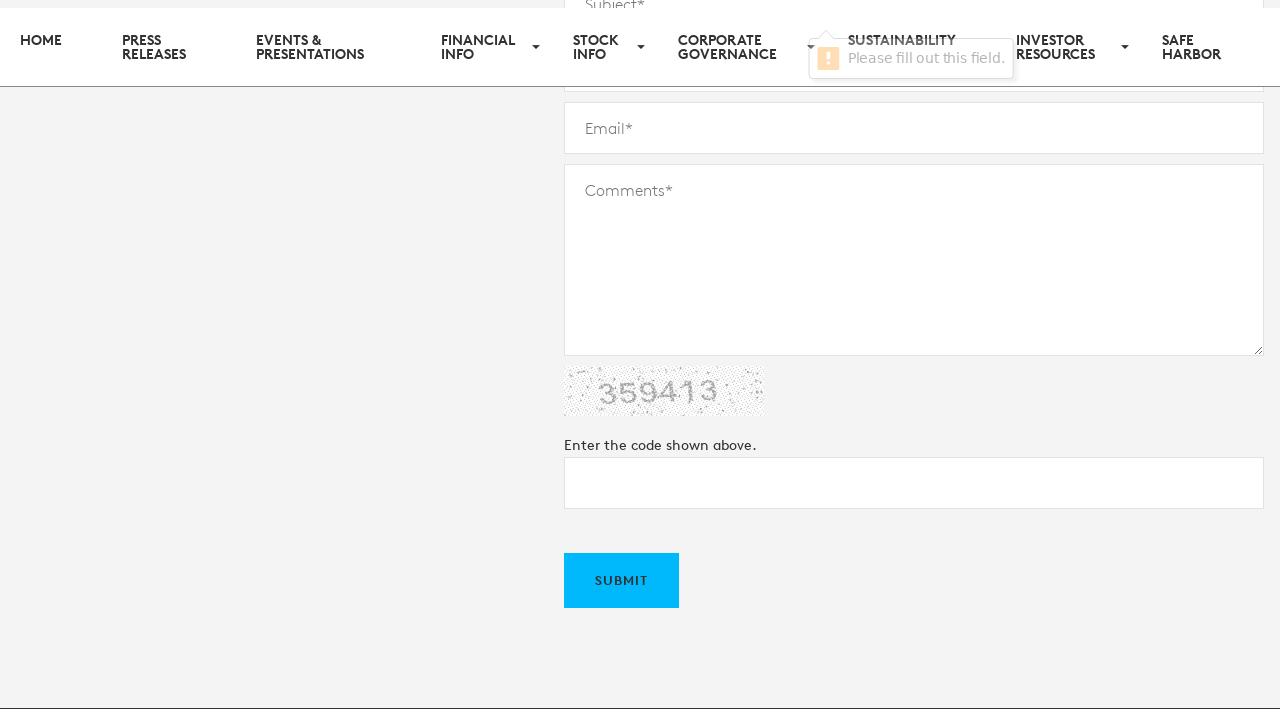

Form validation error message appeared
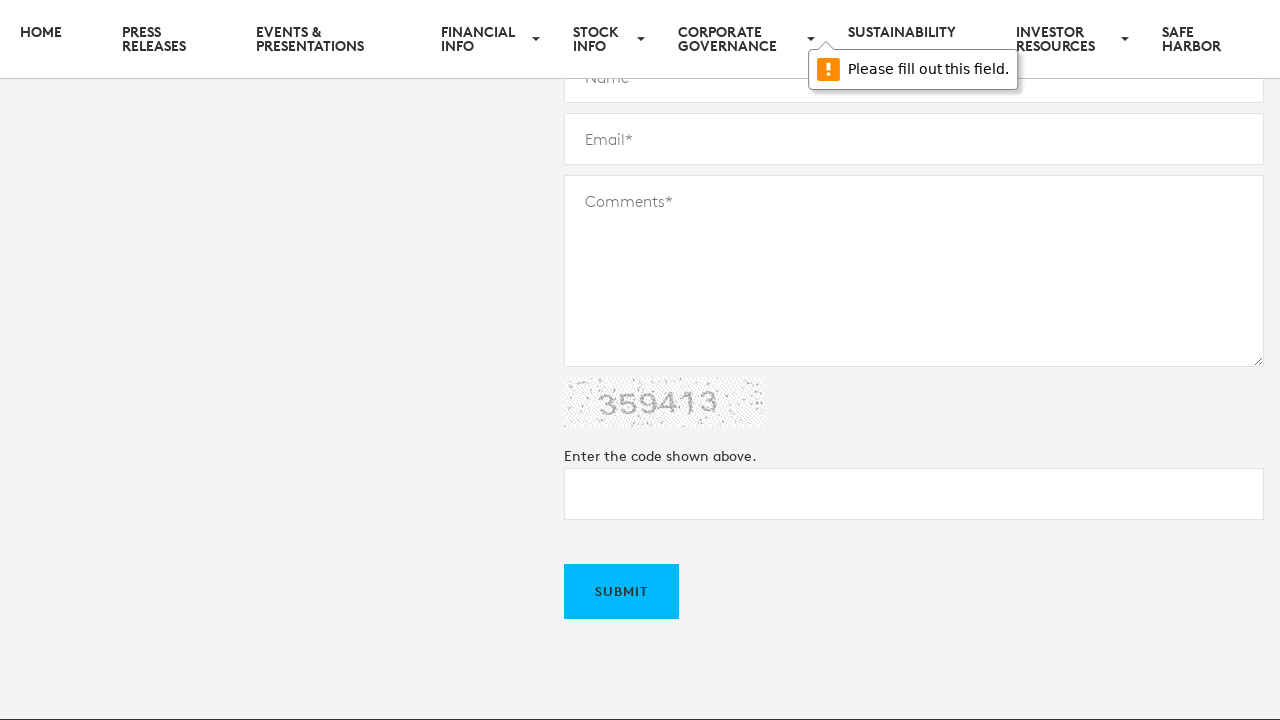

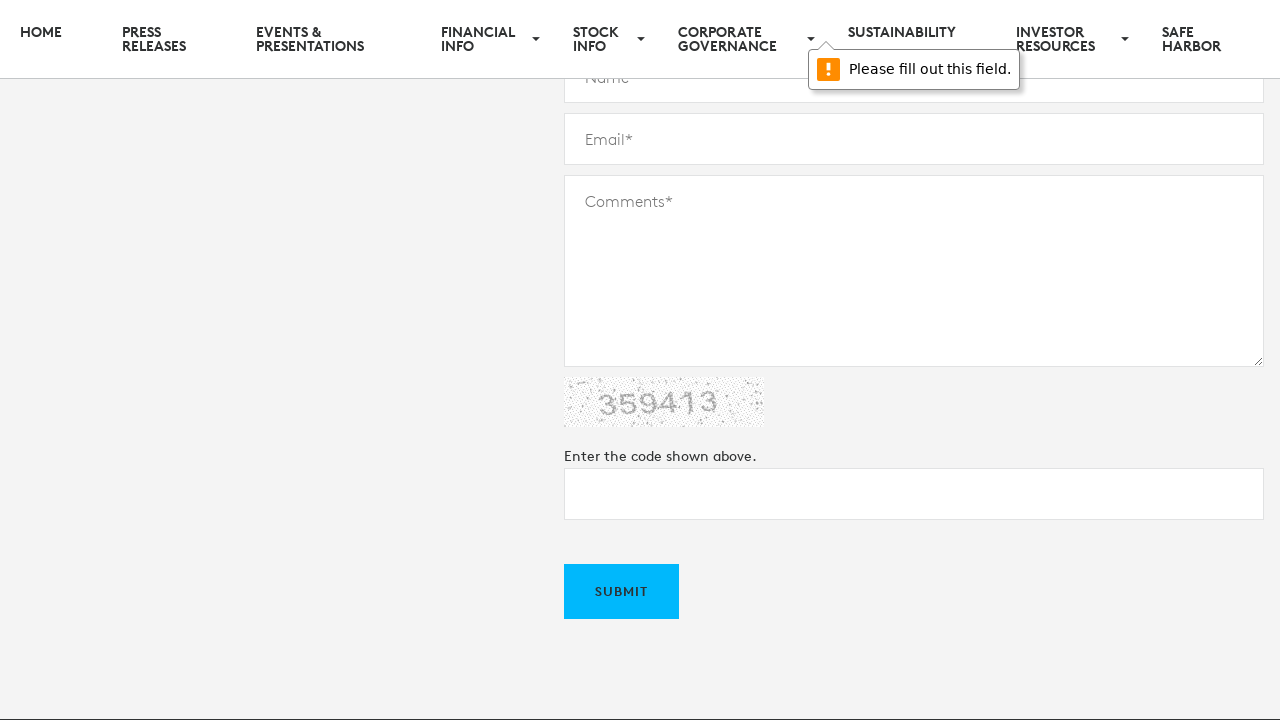